Tests that the toggle-all checkbox updates state when individual items are completed or cleared.

Starting URL: https://demo.playwright.dev/todomvc

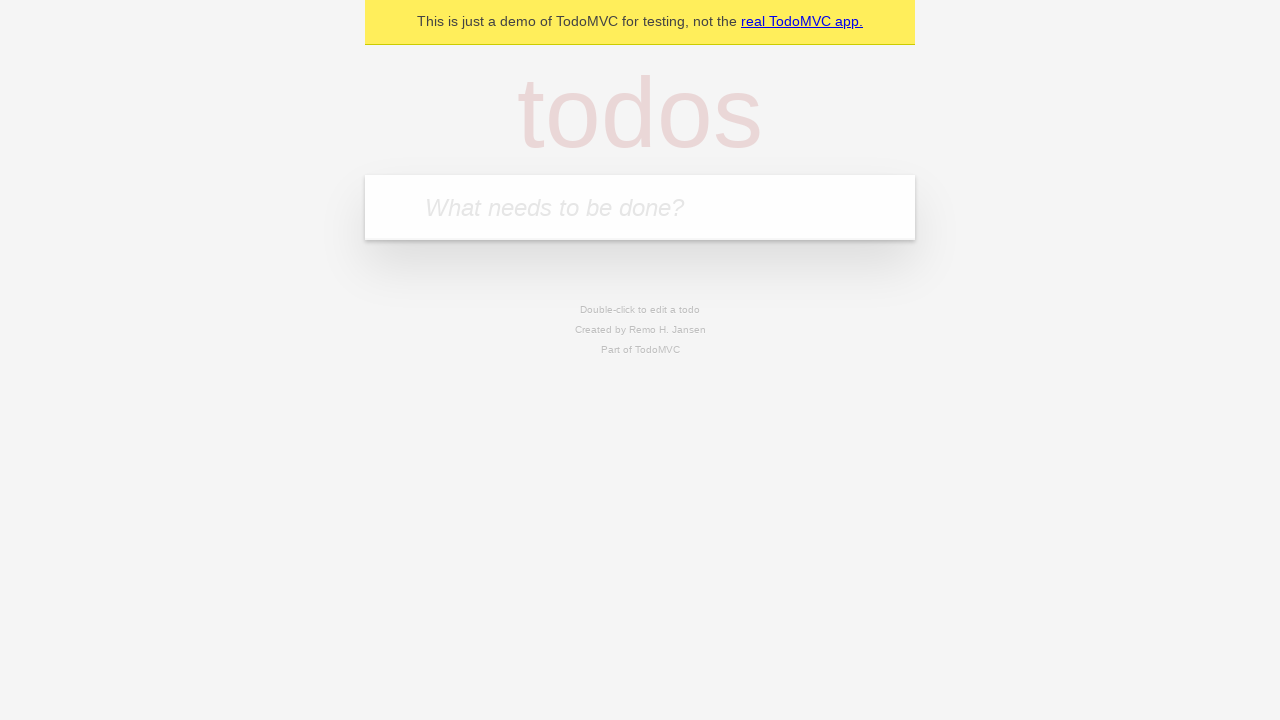

Filled todo input with 'buy some cheese' on internal:attr=[placeholder="What needs to be done?"i]
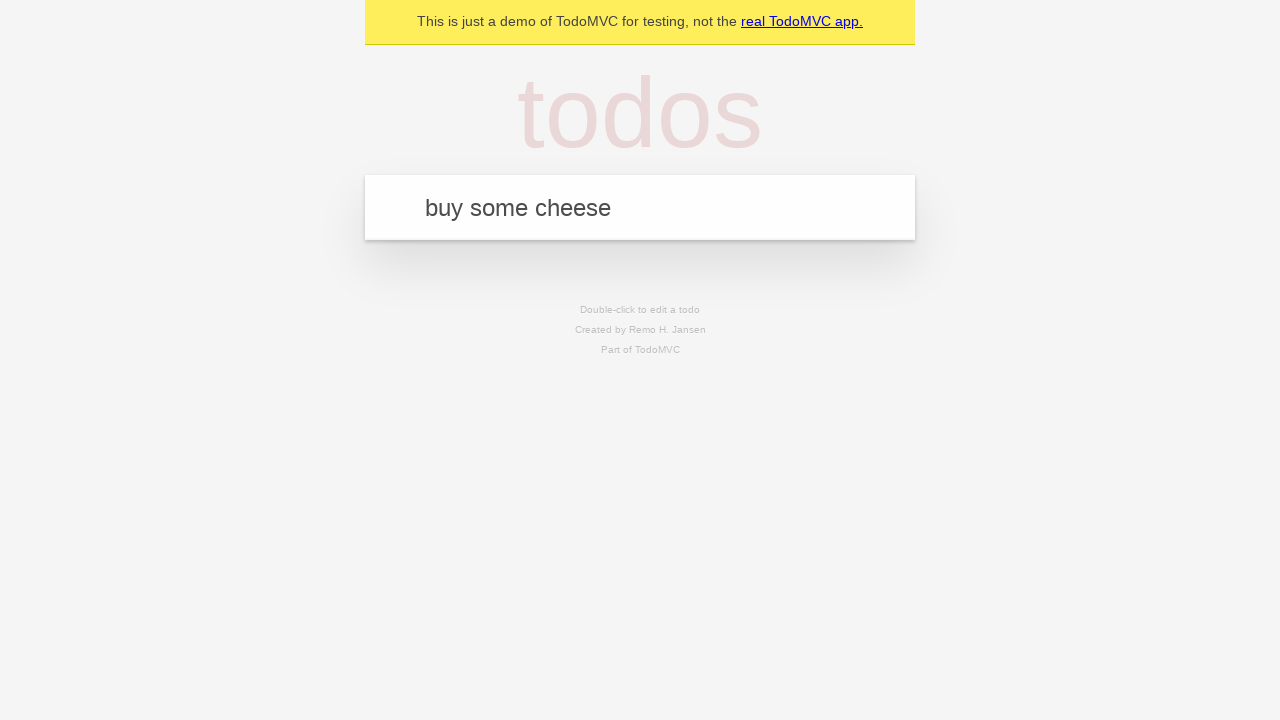

Pressed Enter to create todo 'buy some cheese' on internal:attr=[placeholder="What needs to be done?"i]
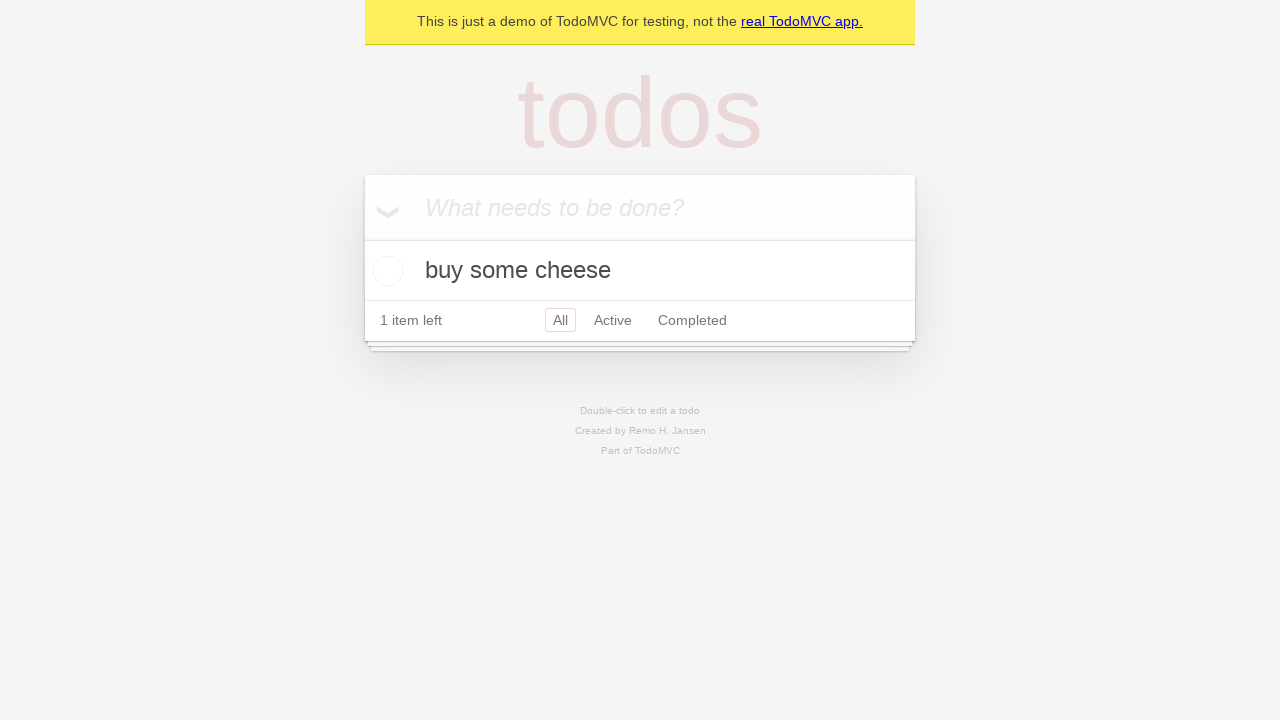

Filled todo input with 'feed the cat' on internal:attr=[placeholder="What needs to be done?"i]
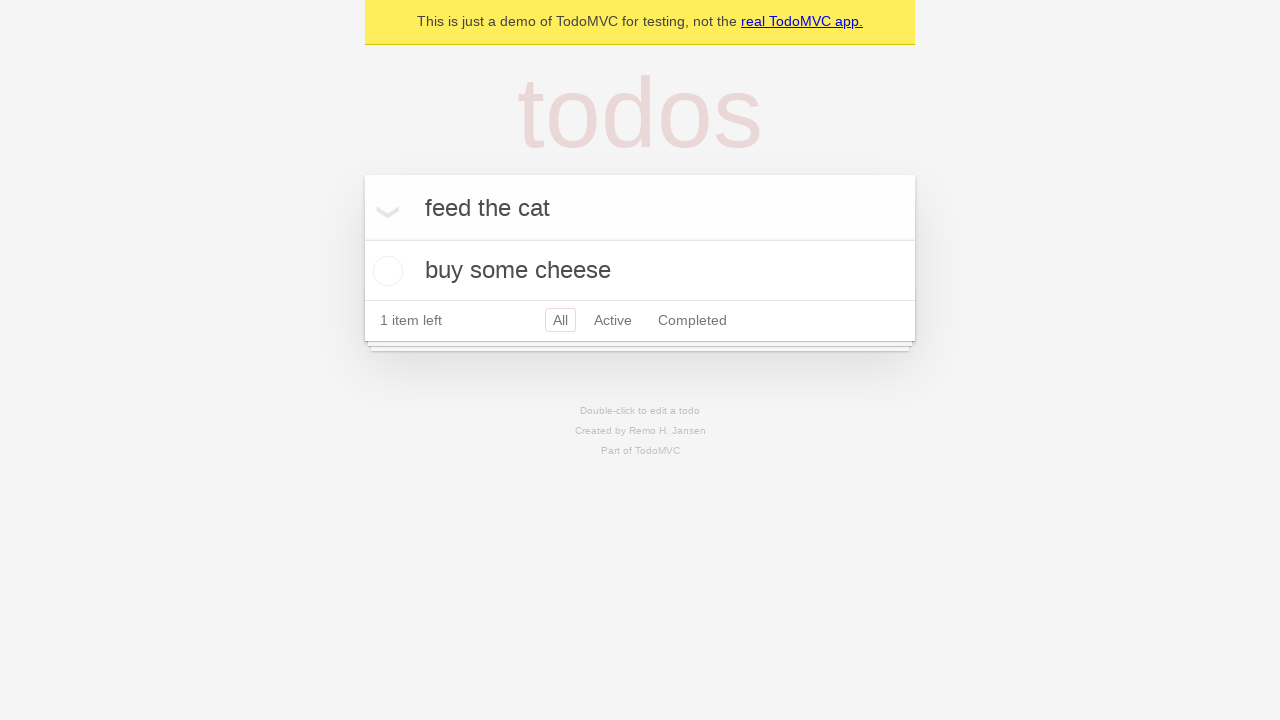

Pressed Enter to create todo 'feed the cat' on internal:attr=[placeholder="What needs to be done?"i]
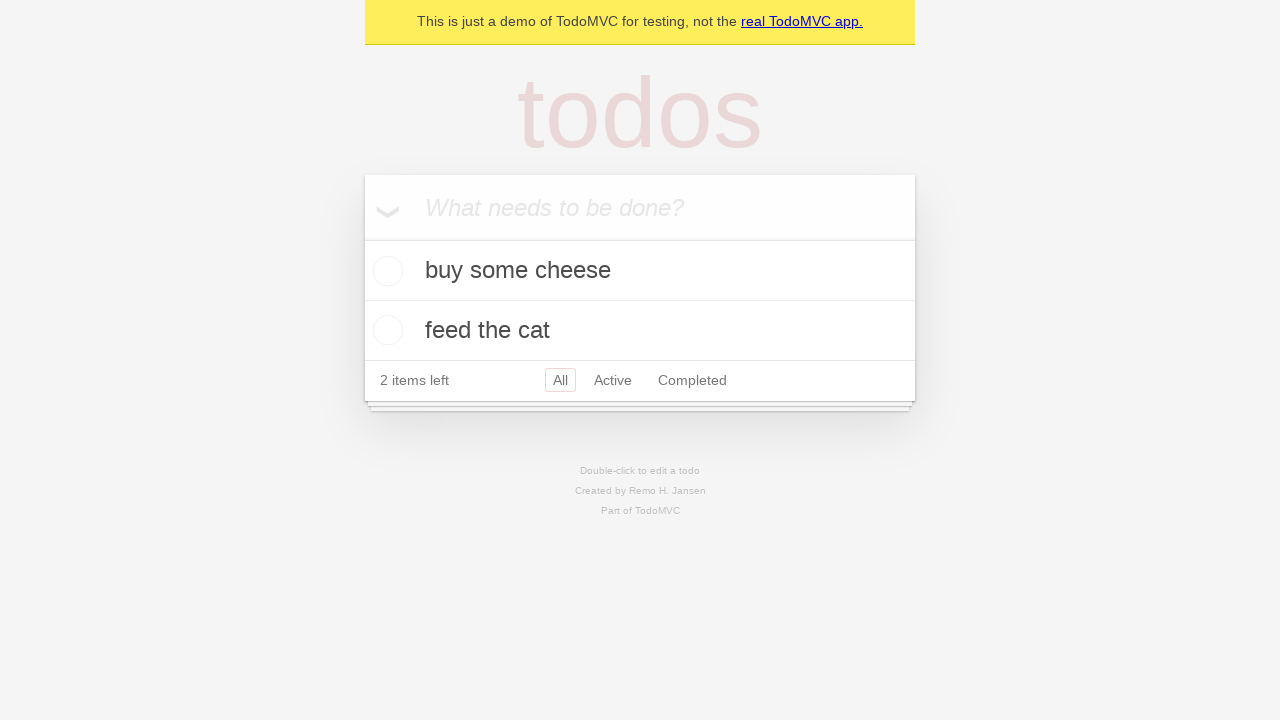

Filled todo input with 'book a doctors appointment' on internal:attr=[placeholder="What needs to be done?"i]
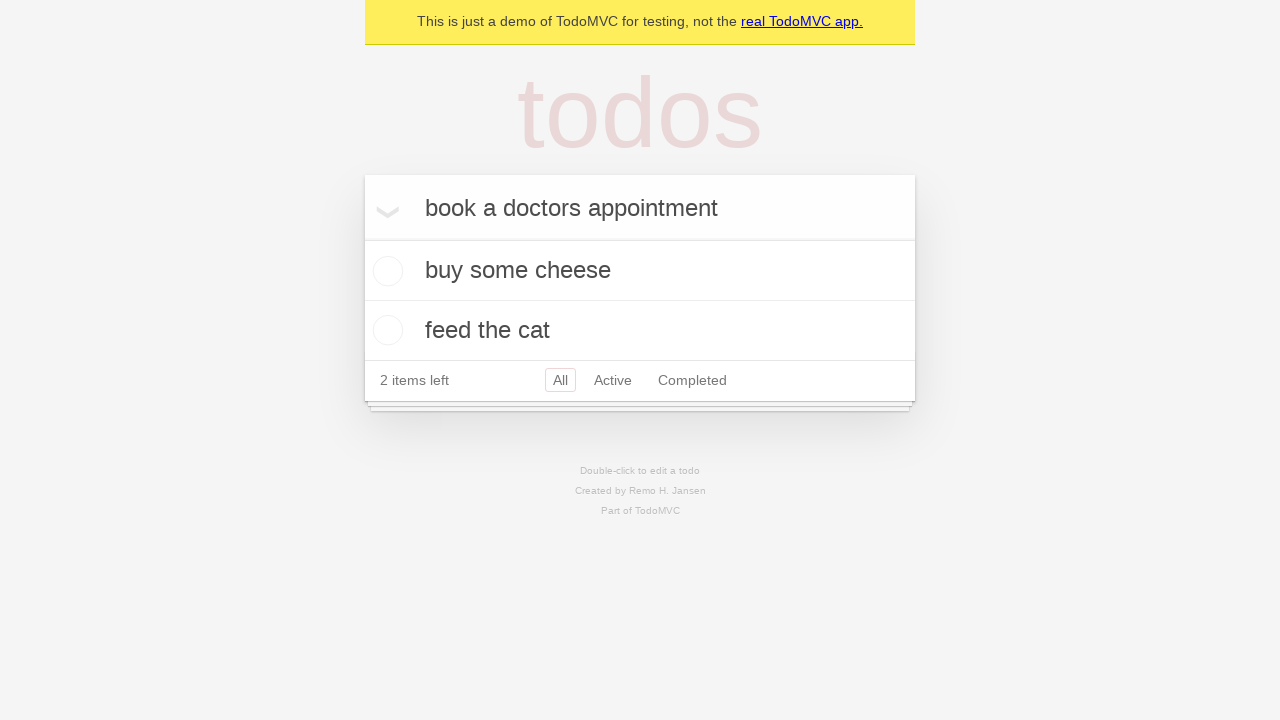

Pressed Enter to create todo 'book a doctors appointment' on internal:attr=[placeholder="What needs to be done?"i]
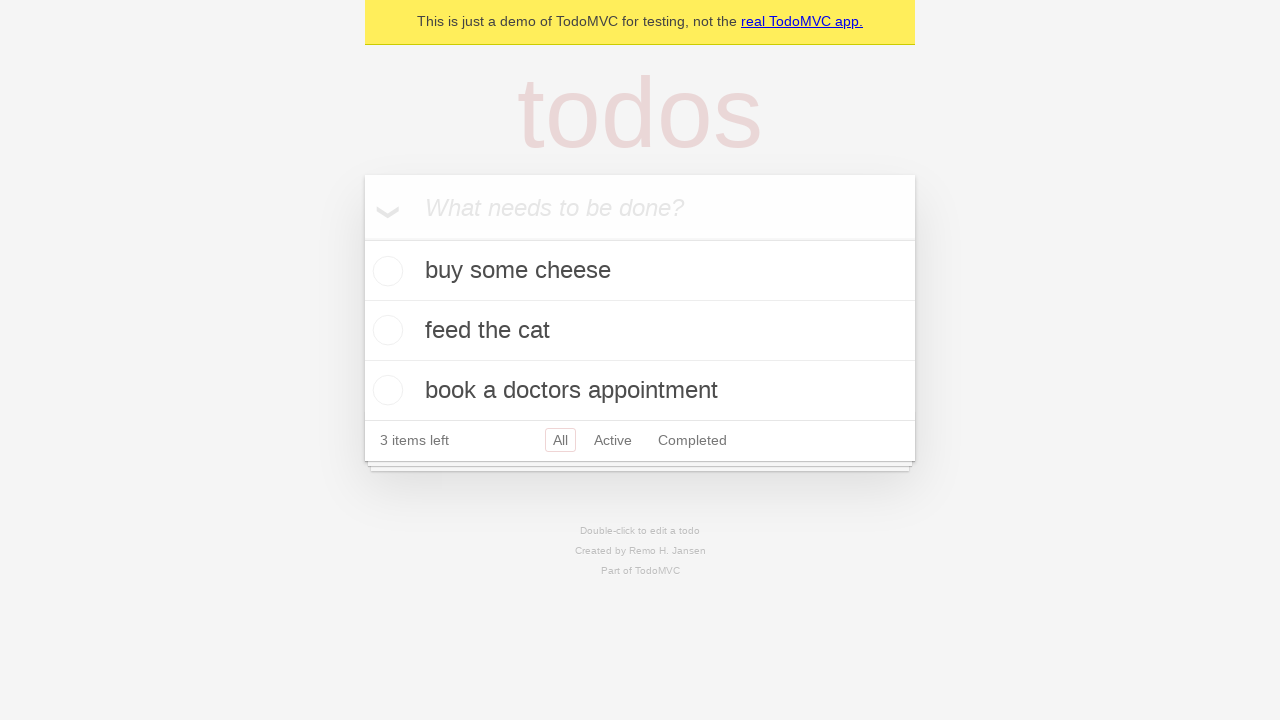

All 3 todos loaded and visible
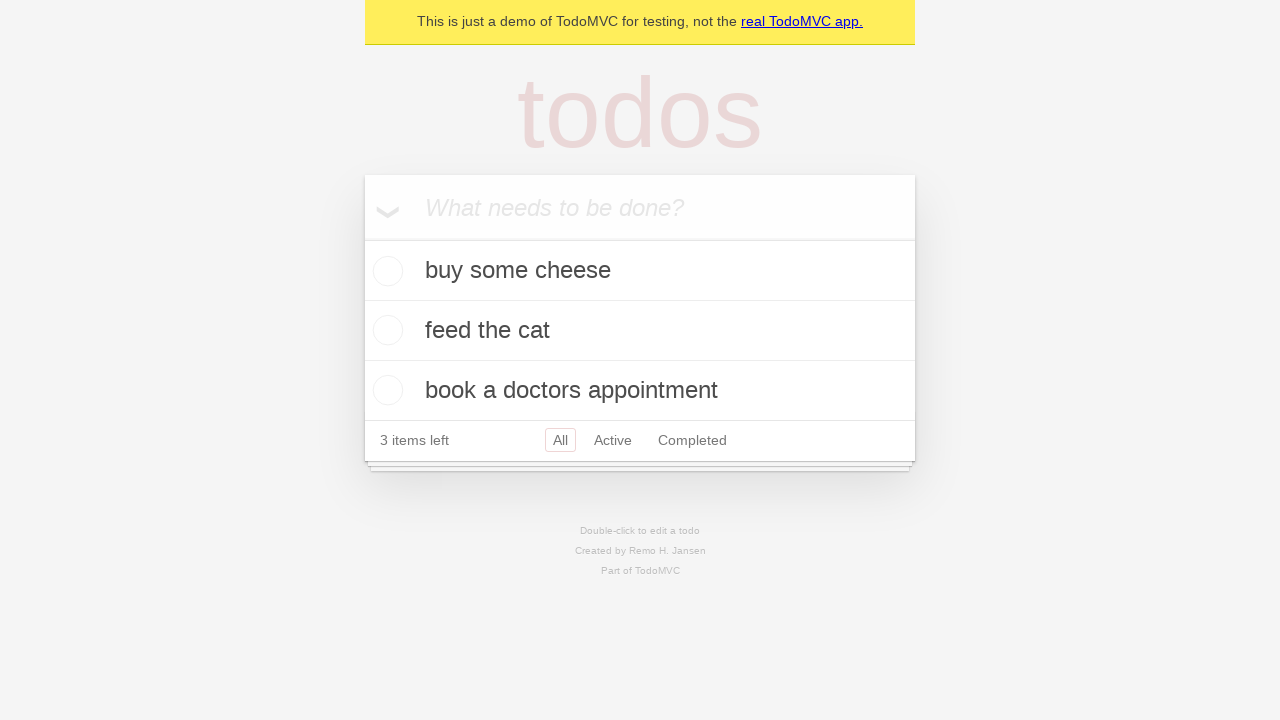

Clicked 'Mark all as complete' checkbox to check all todos at (362, 238) on internal:label="Mark all as complete"i
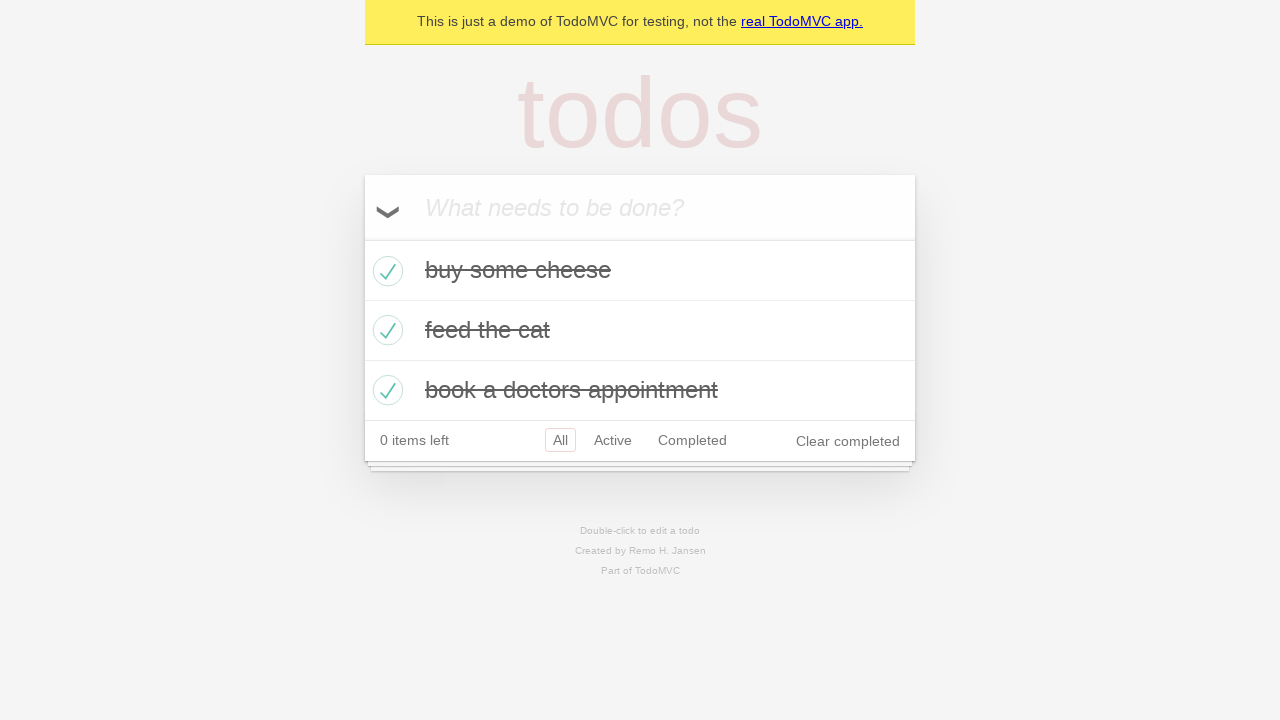

Unchecked the first todo item at (385, 271) on internal:testid=[data-testid="todo-item"s] >> nth=0 >> internal:role=checkbox
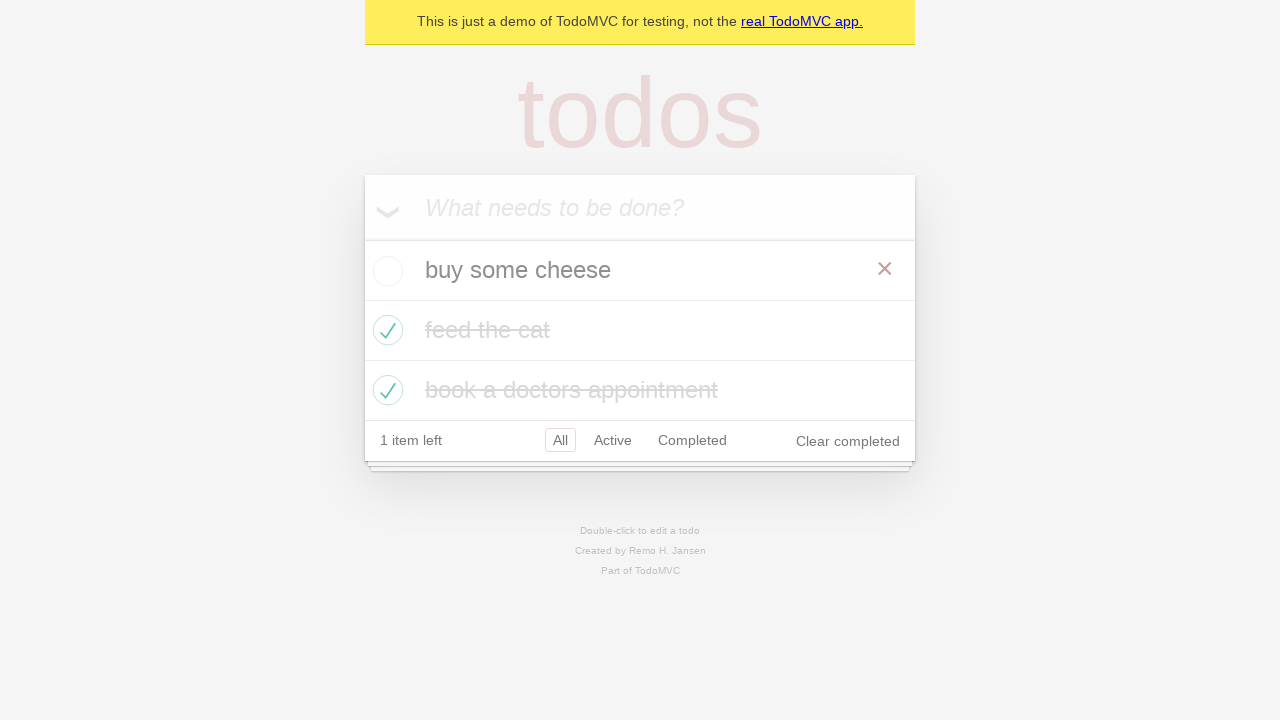

Re-checked the first todo item at (385, 271) on internal:testid=[data-testid="todo-item"s] >> nth=0 >> internal:role=checkbox
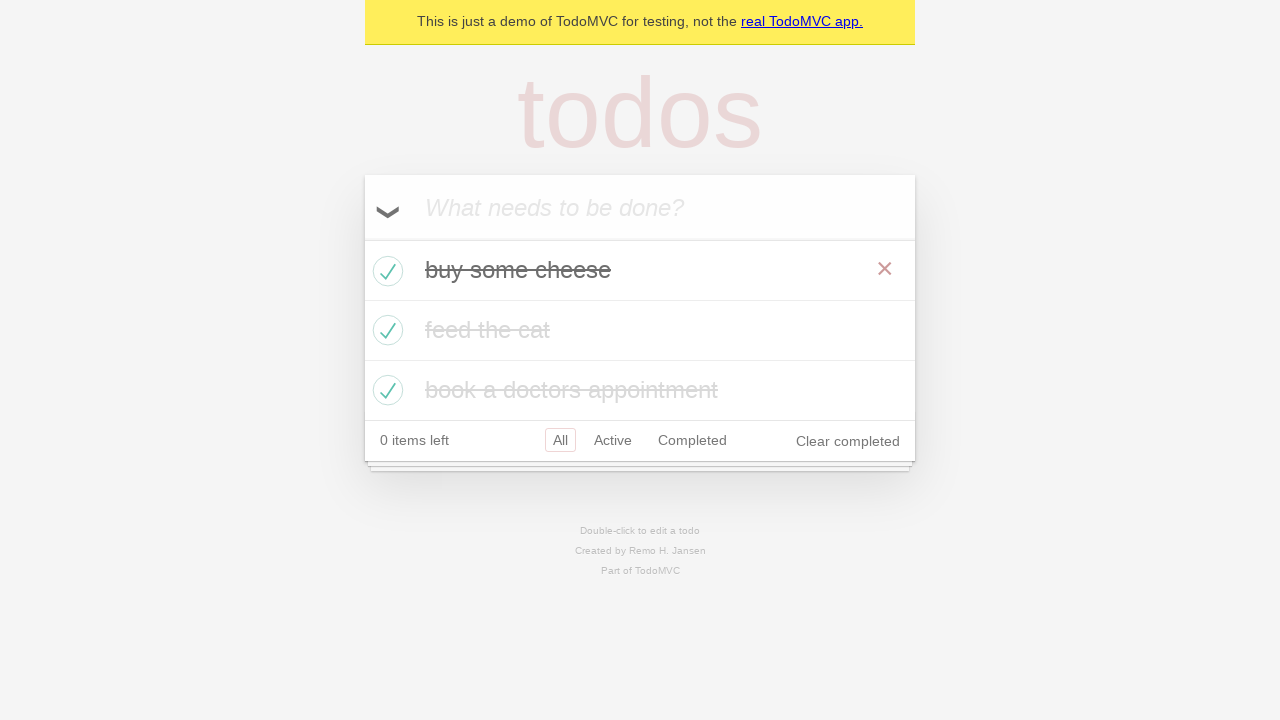

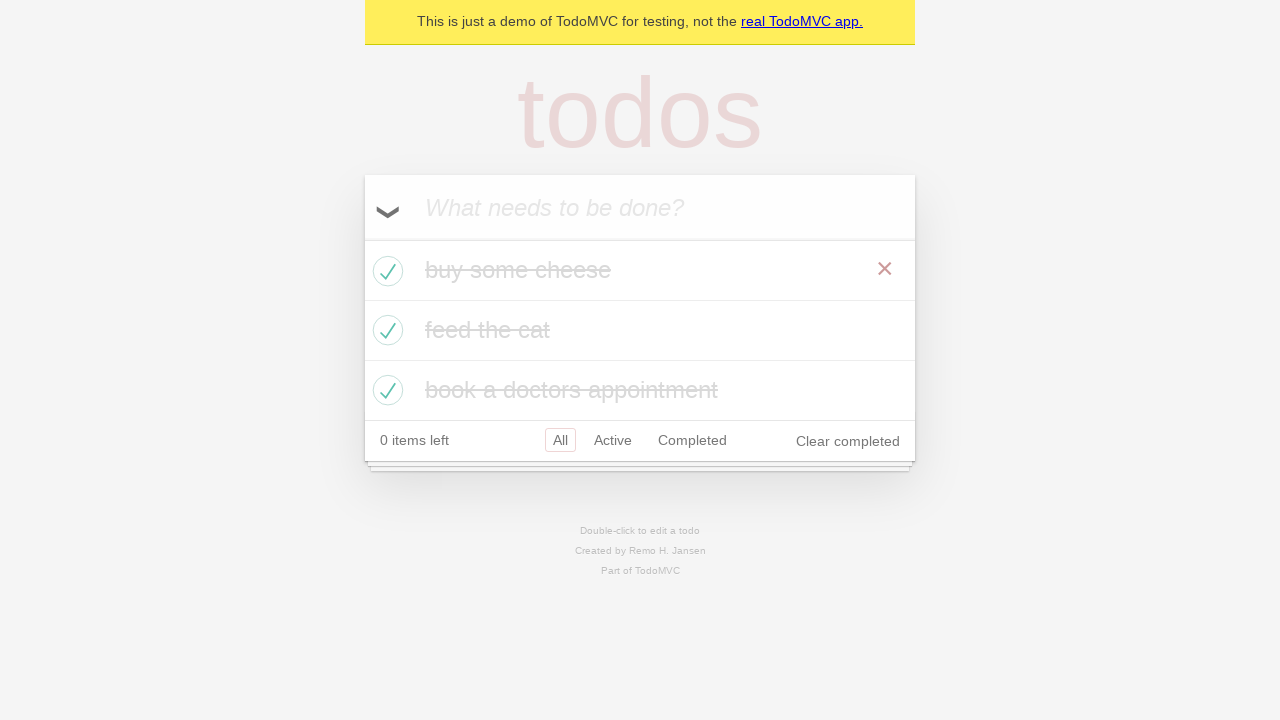